Tests a math quiz form by reading two numbers from the page, calculating their sum, selecting the result from a dropdown, and submitting the form

Starting URL: http://suninjuly.github.io/selects2.html

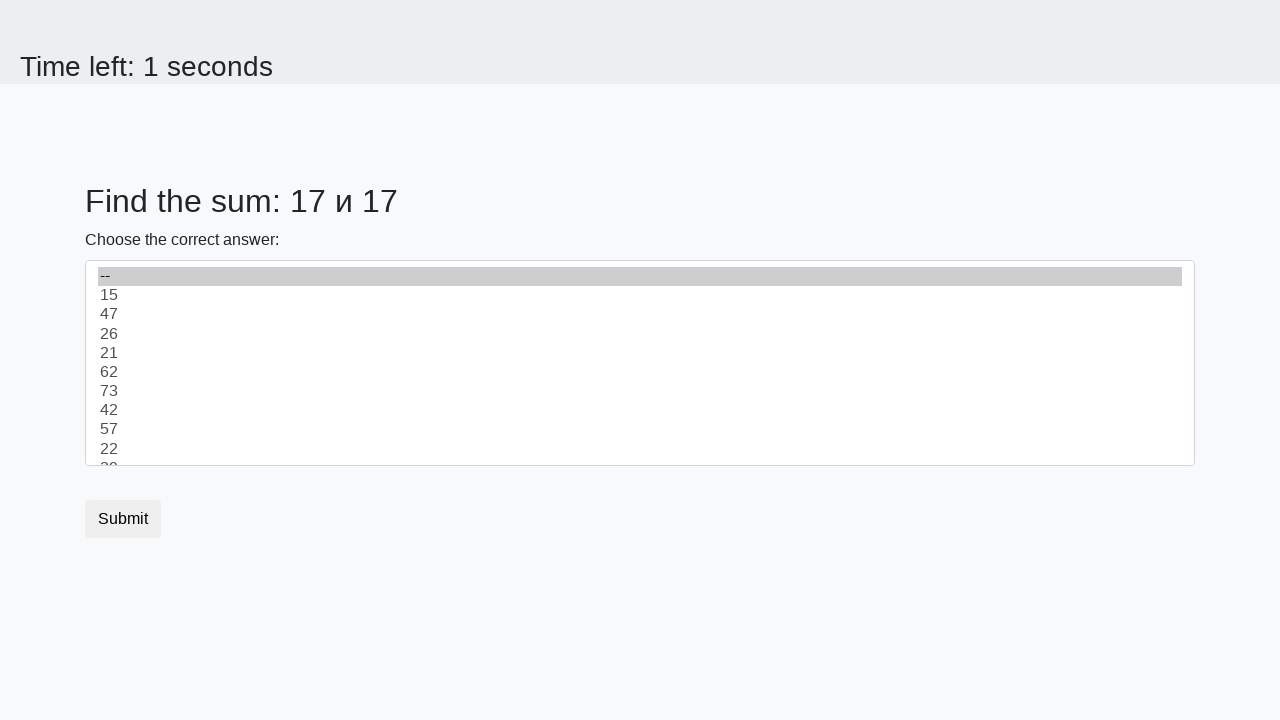

Retrieved first number from page element #num1
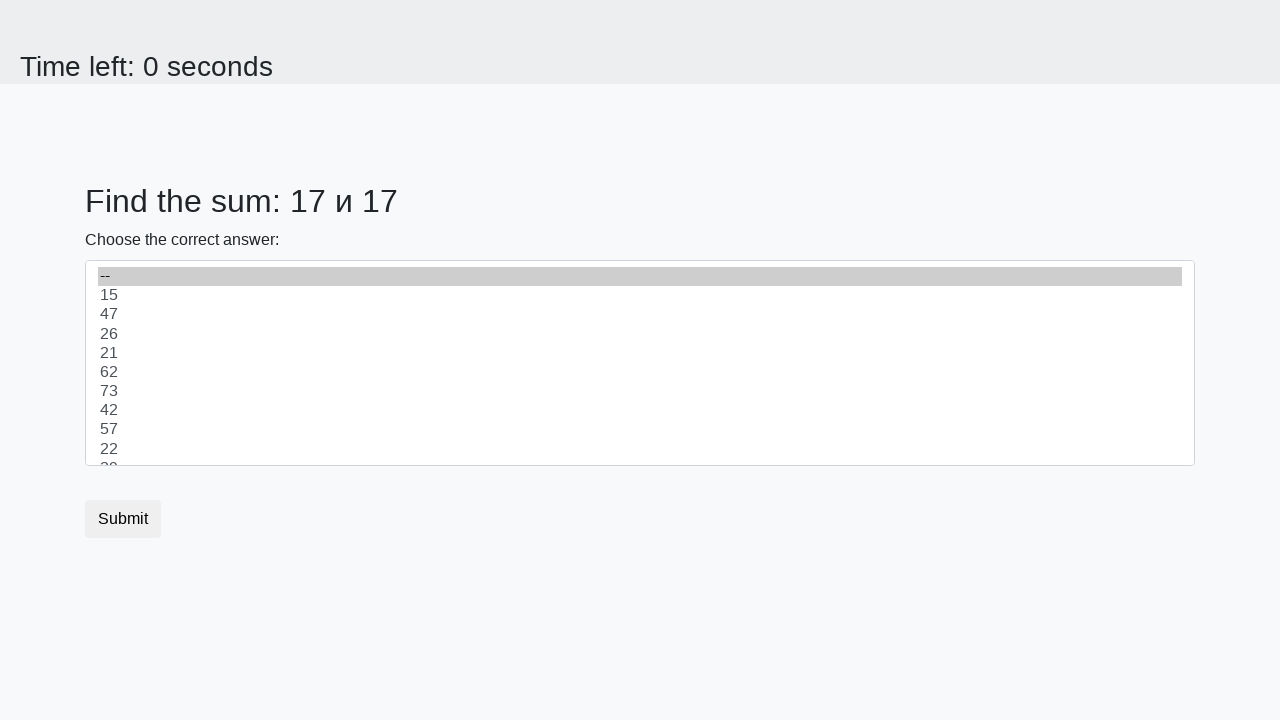

Retrieved second number from page element #num2
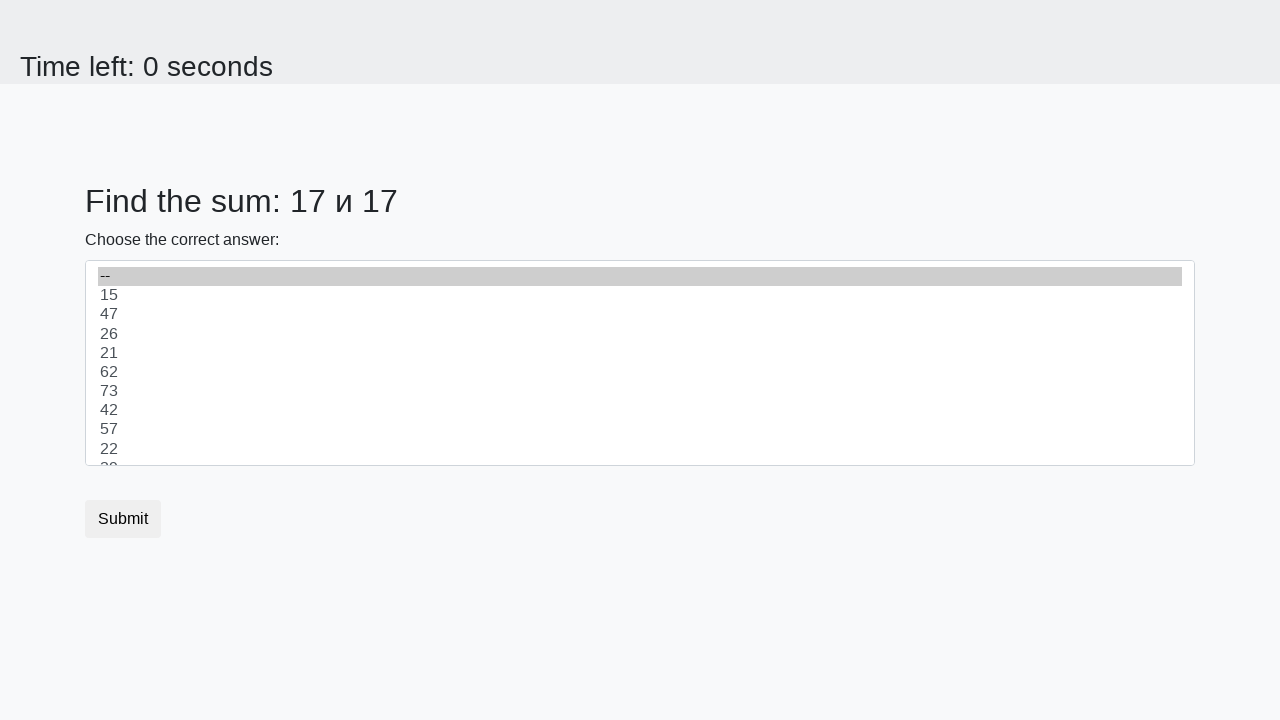

Calculated sum of 17 + 17 = 34
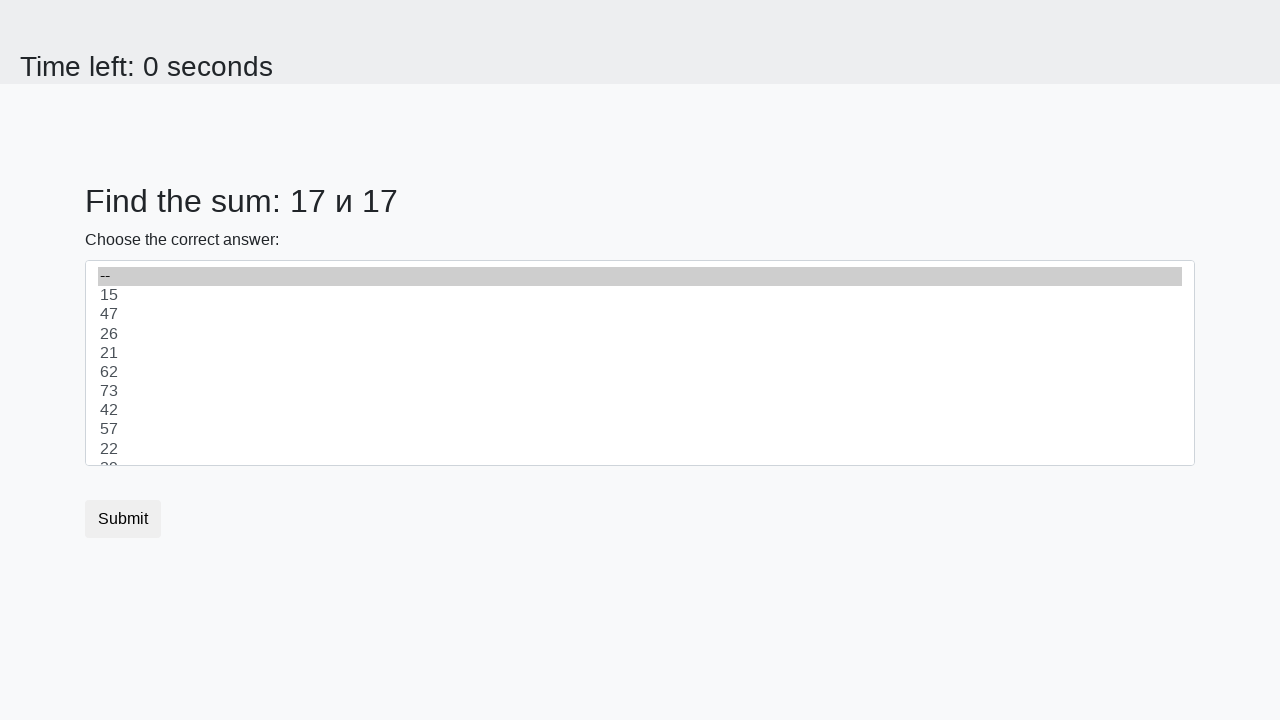

Selected result '34' from dropdown #dropdown on #dropdown
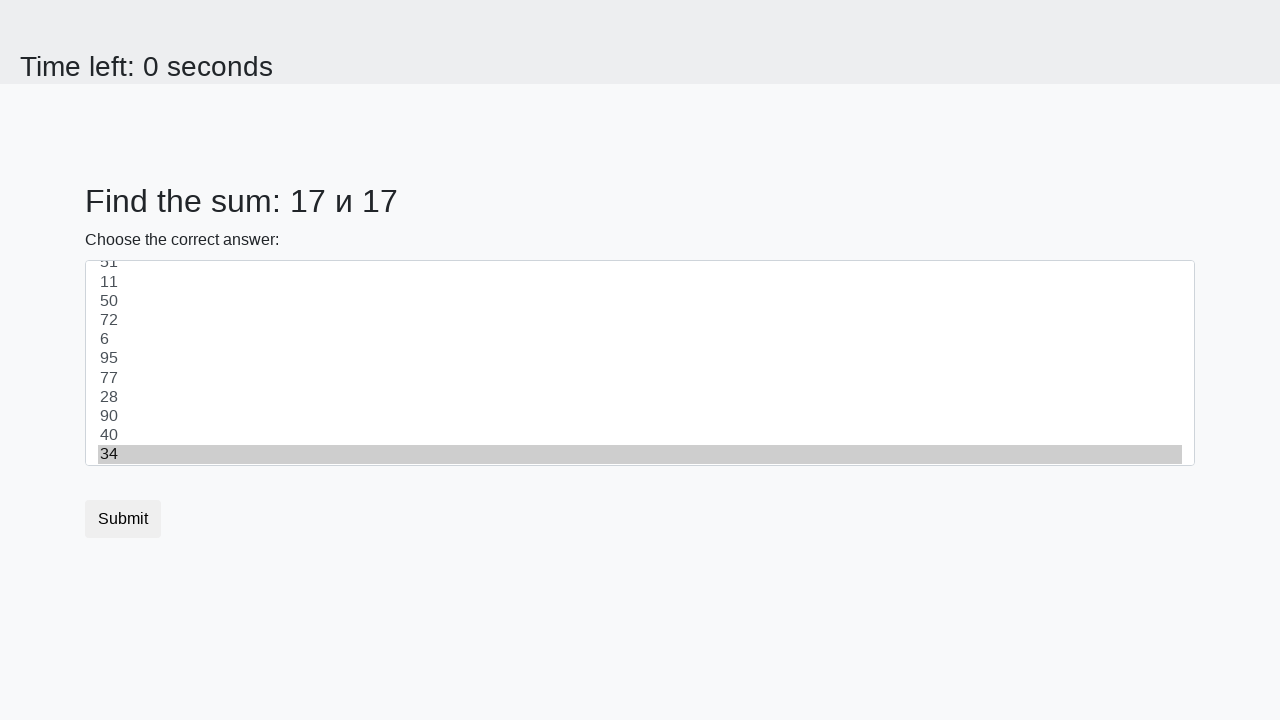

Clicked the form submit button at (123, 519) on xpath=//div[1]/form/button
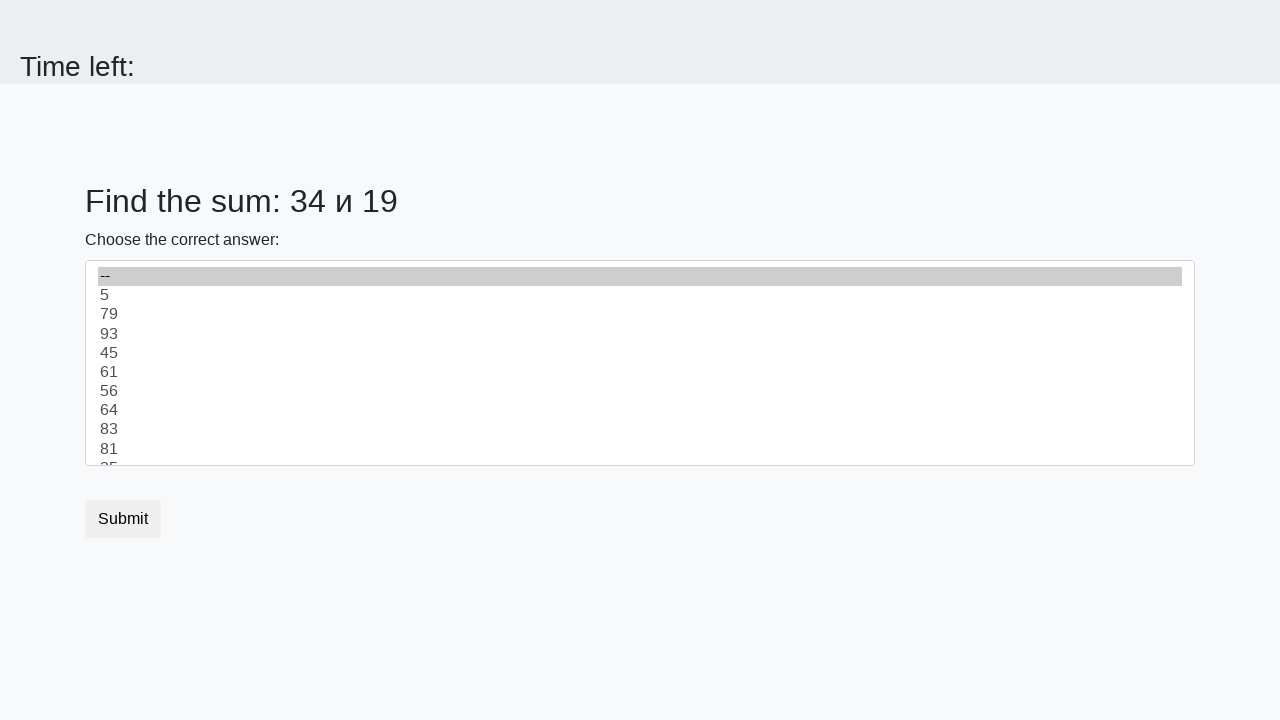

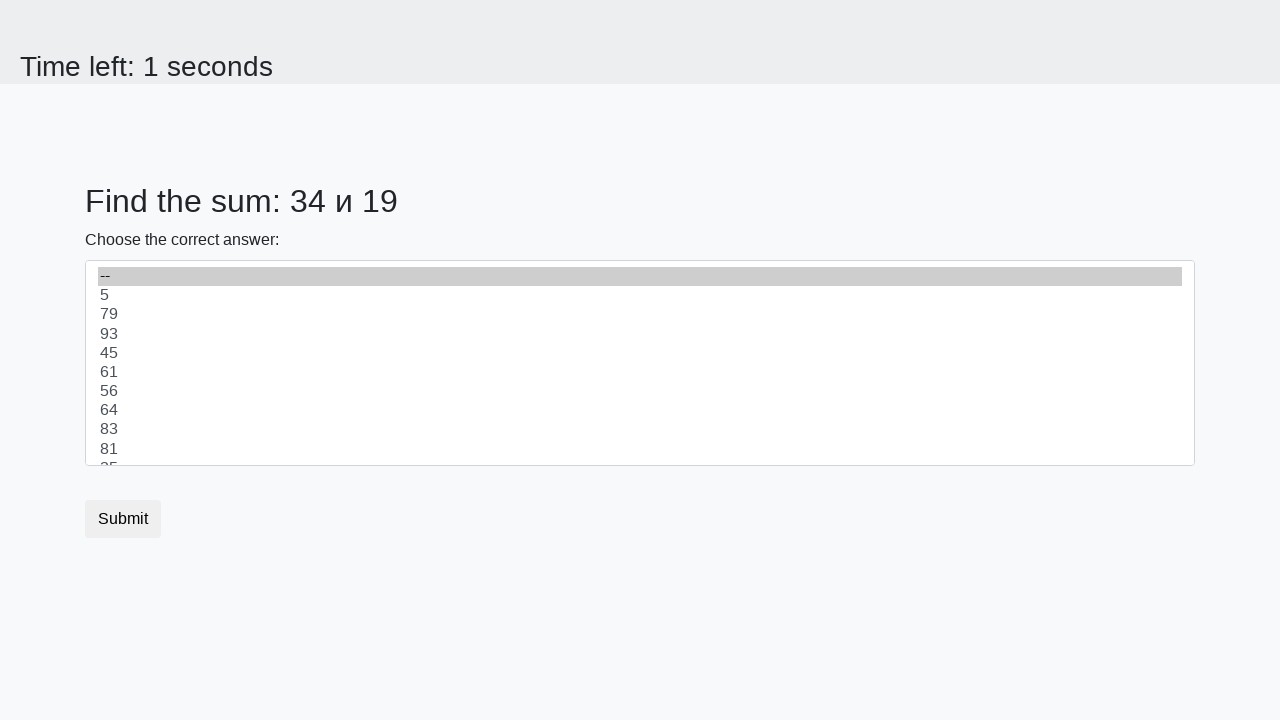